Tests opening multiple browser tabs by clicking a button twice and then switching between the tabs to verify window handling functionality

Starting URL: https://demoqa.com/browser-windows

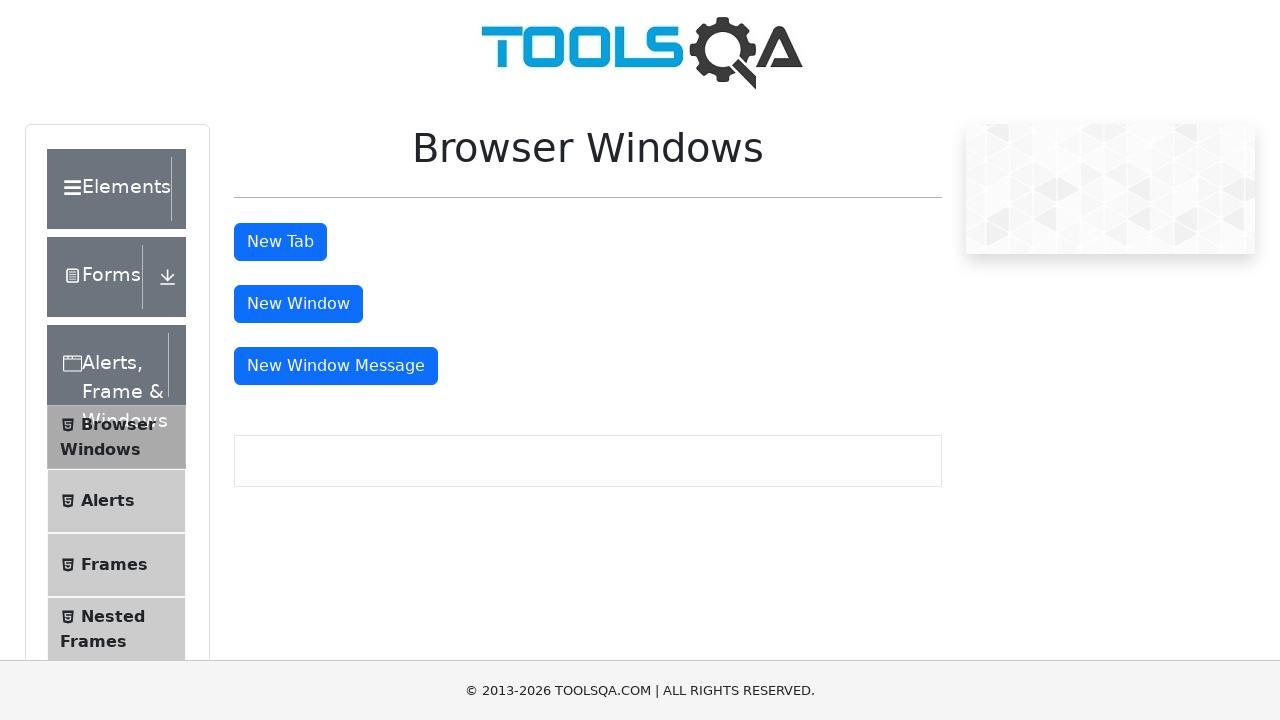

Clicked tab button to open first new tab at (280, 242) on #tabButton
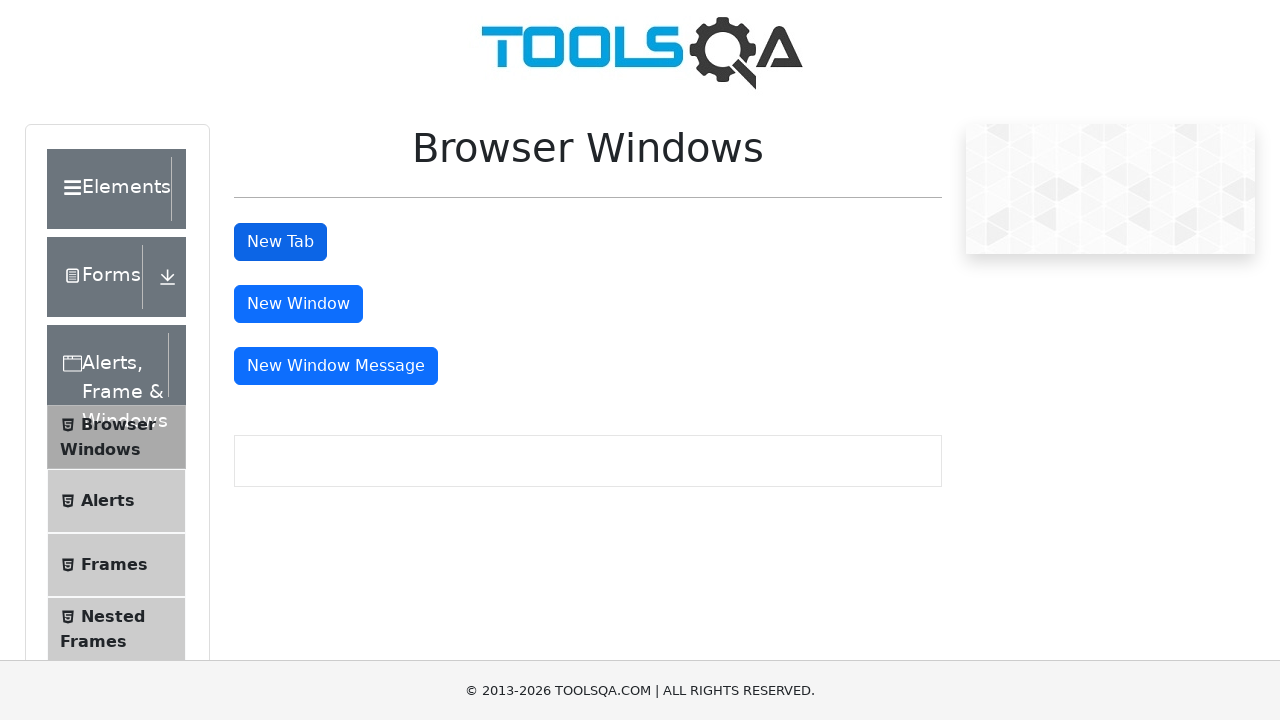

Clicked tab button to open second new tab at (280, 242) on #tabButton
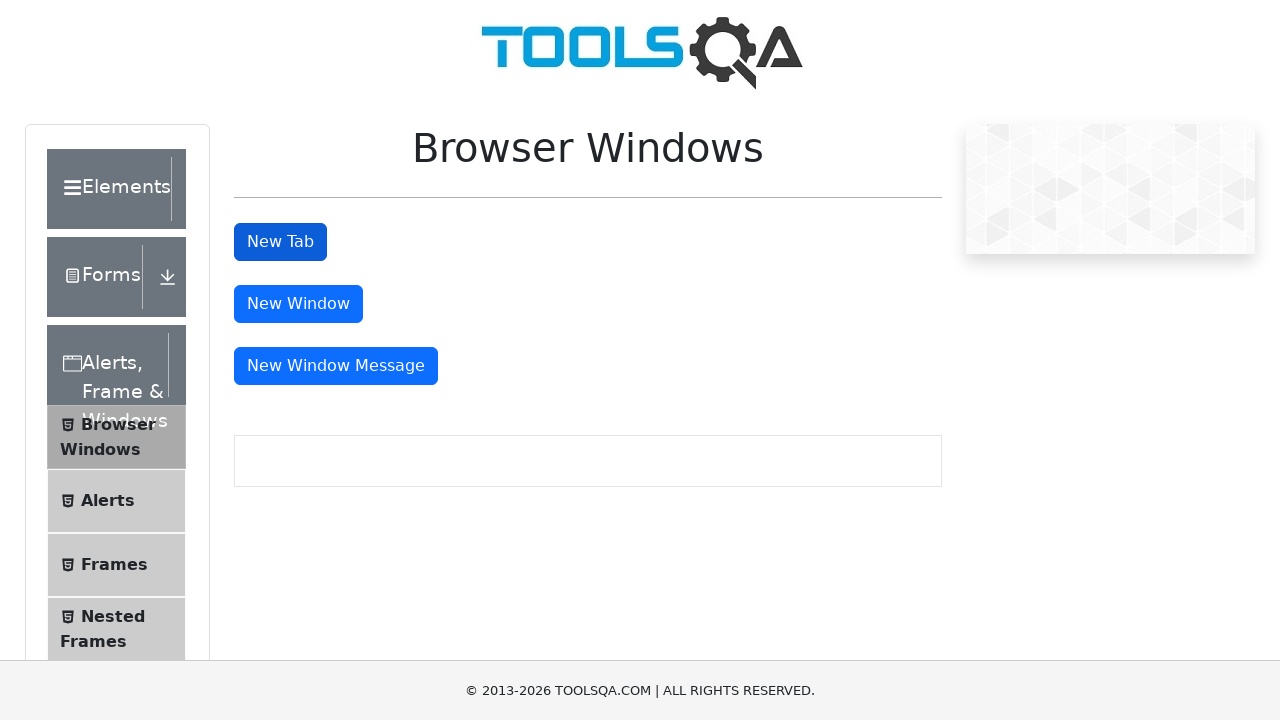

Retrieved all open pages/tabs from context
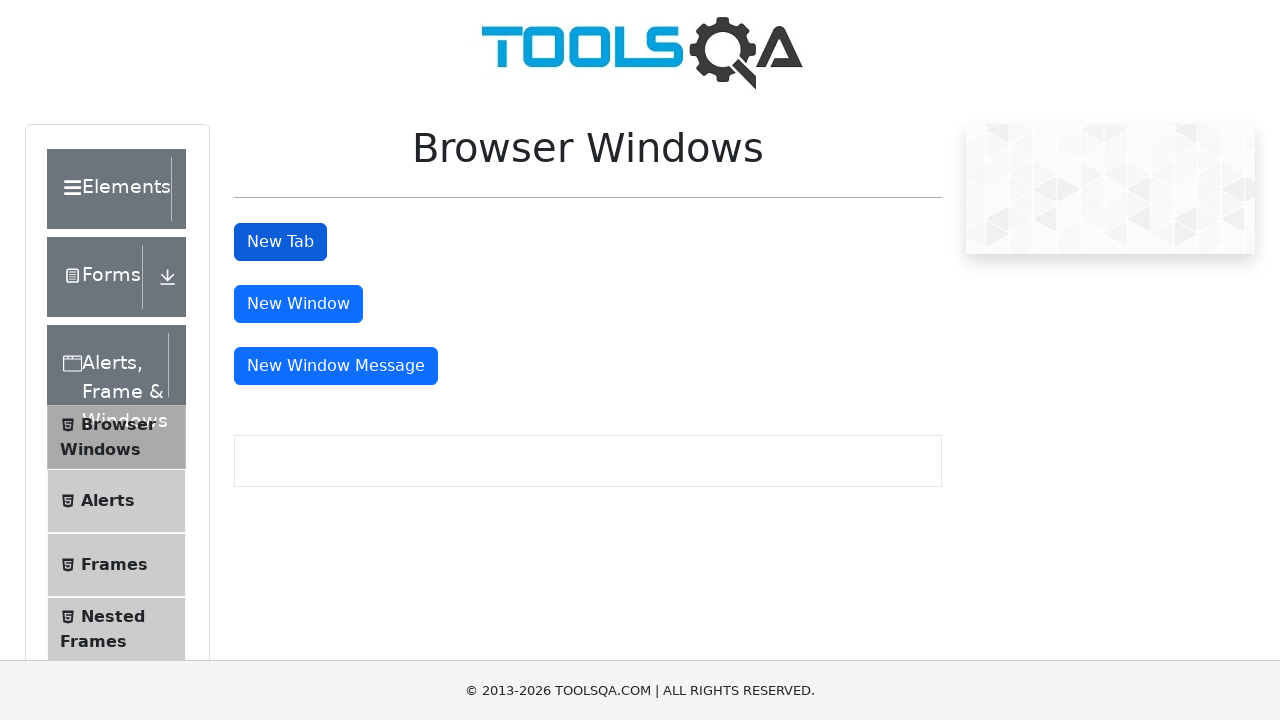

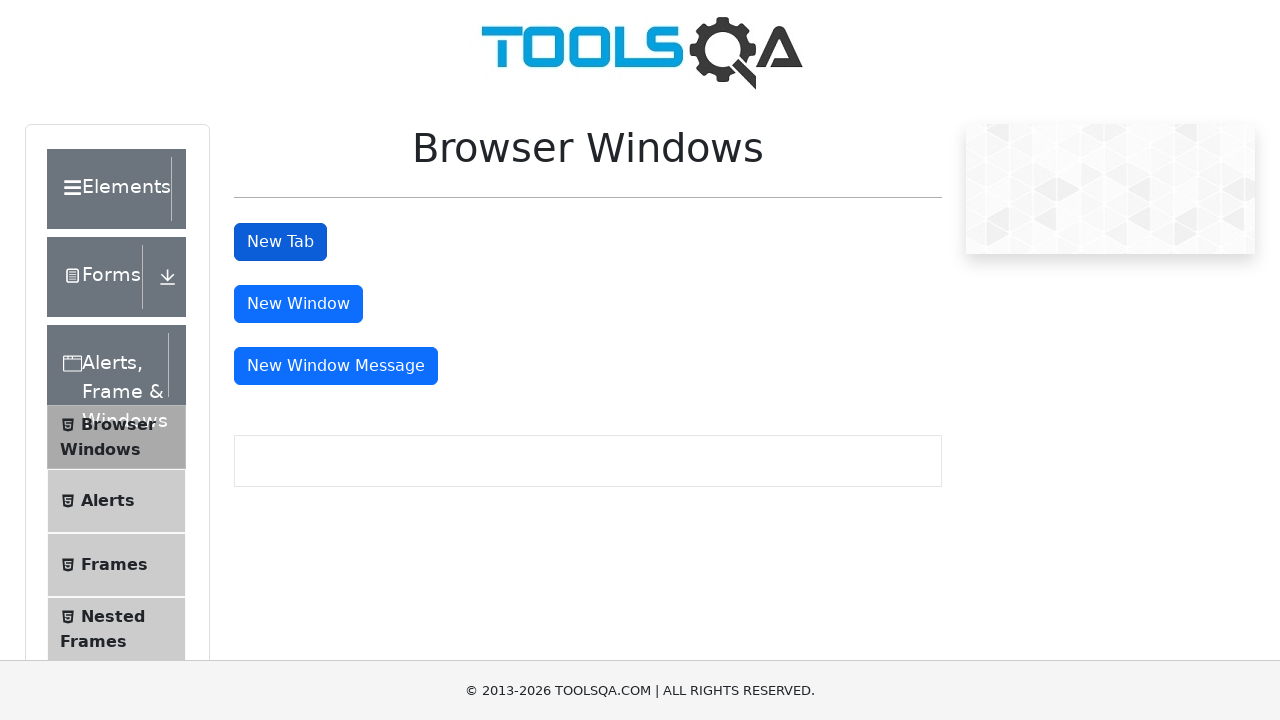